Tests checkbox states by verifying initial states and toggling them

Starting URL: https://the-internet.herokuapp.com/checkboxes

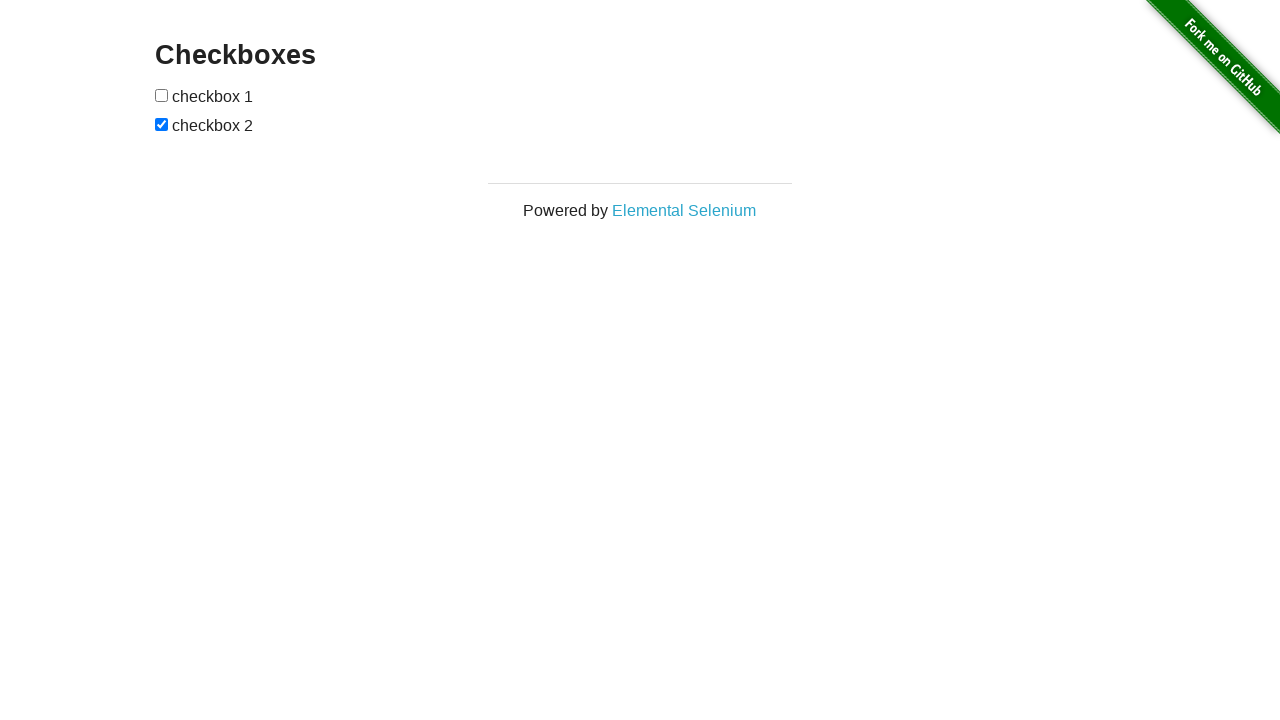

Navigated to checkbox test page
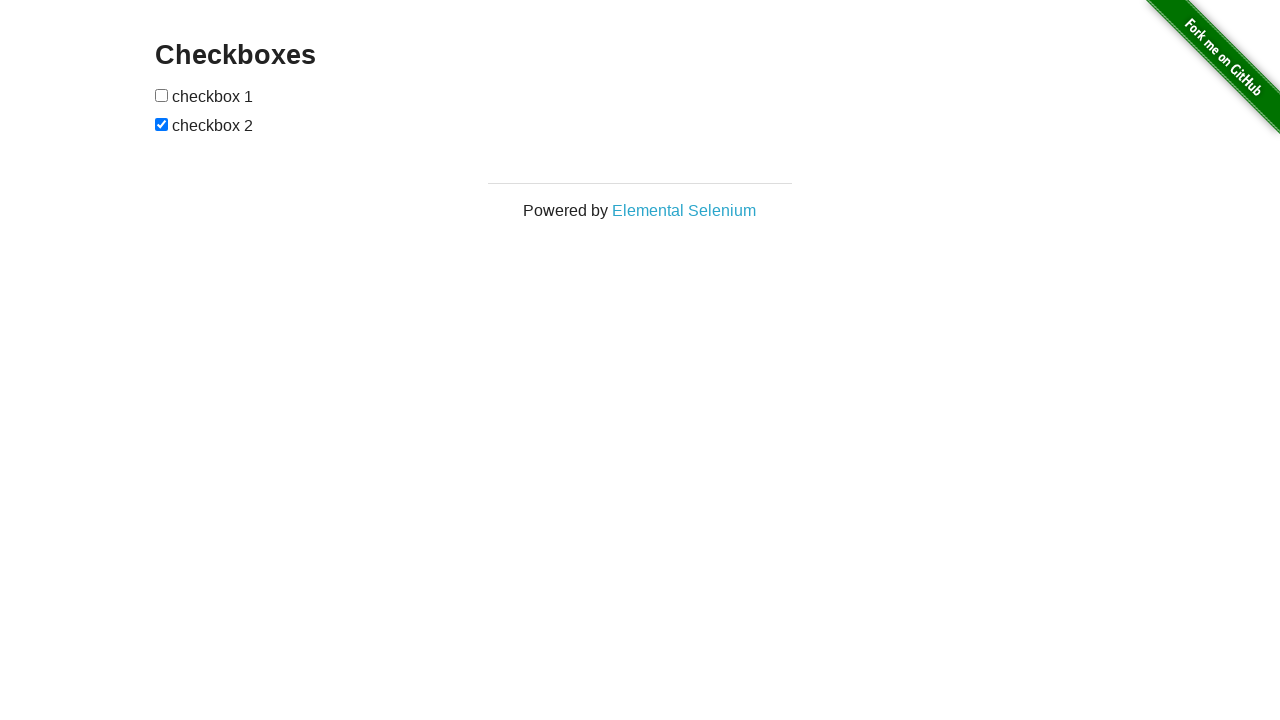

Located checkbox elements
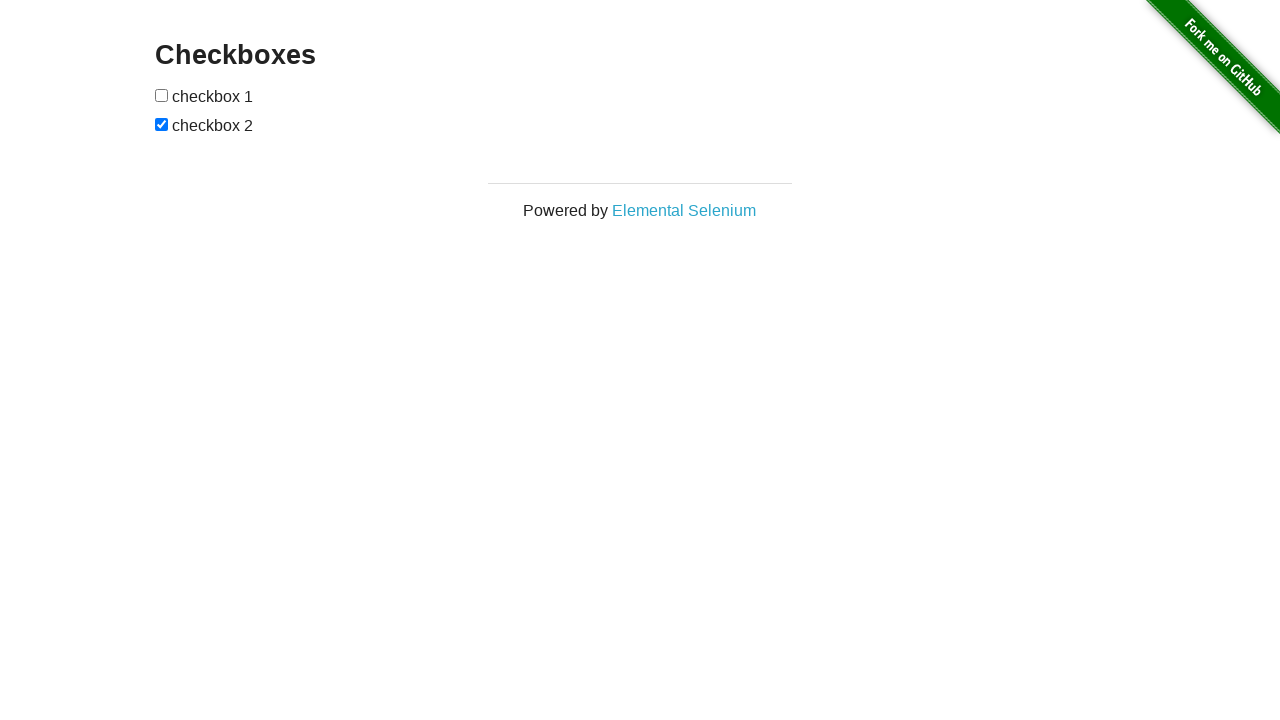

Selected first checkbox
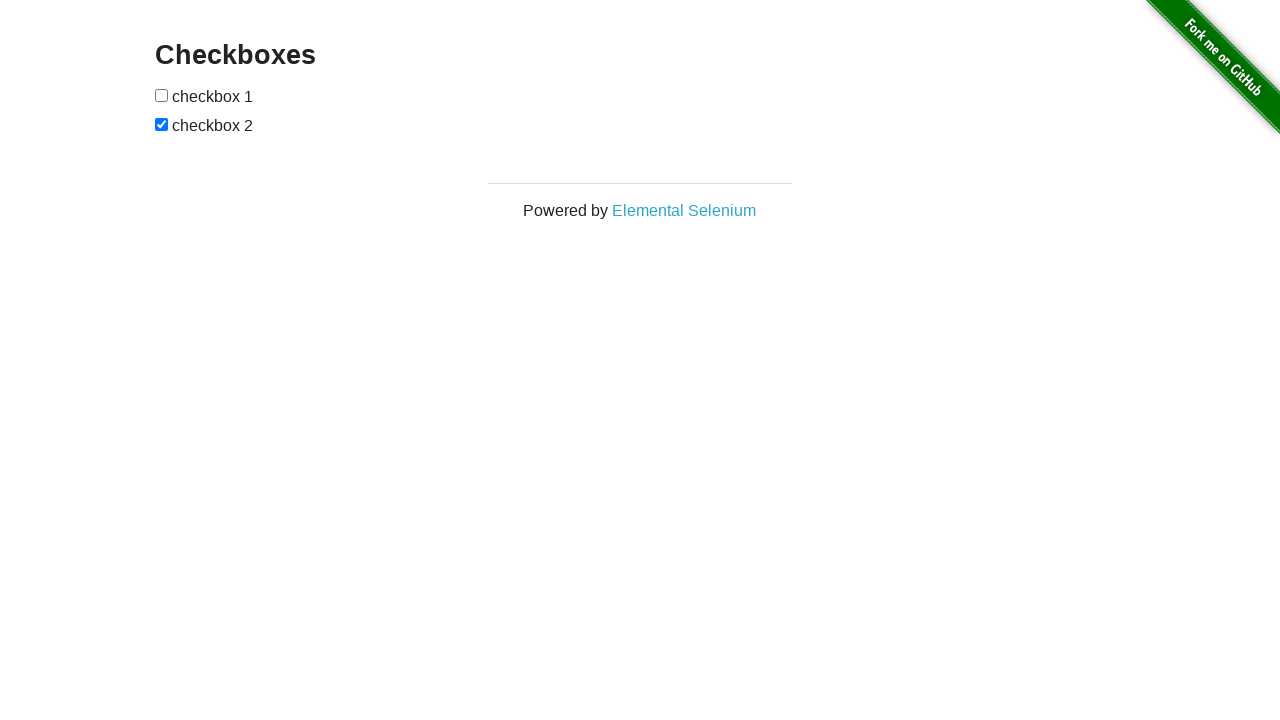

Selected second checkbox
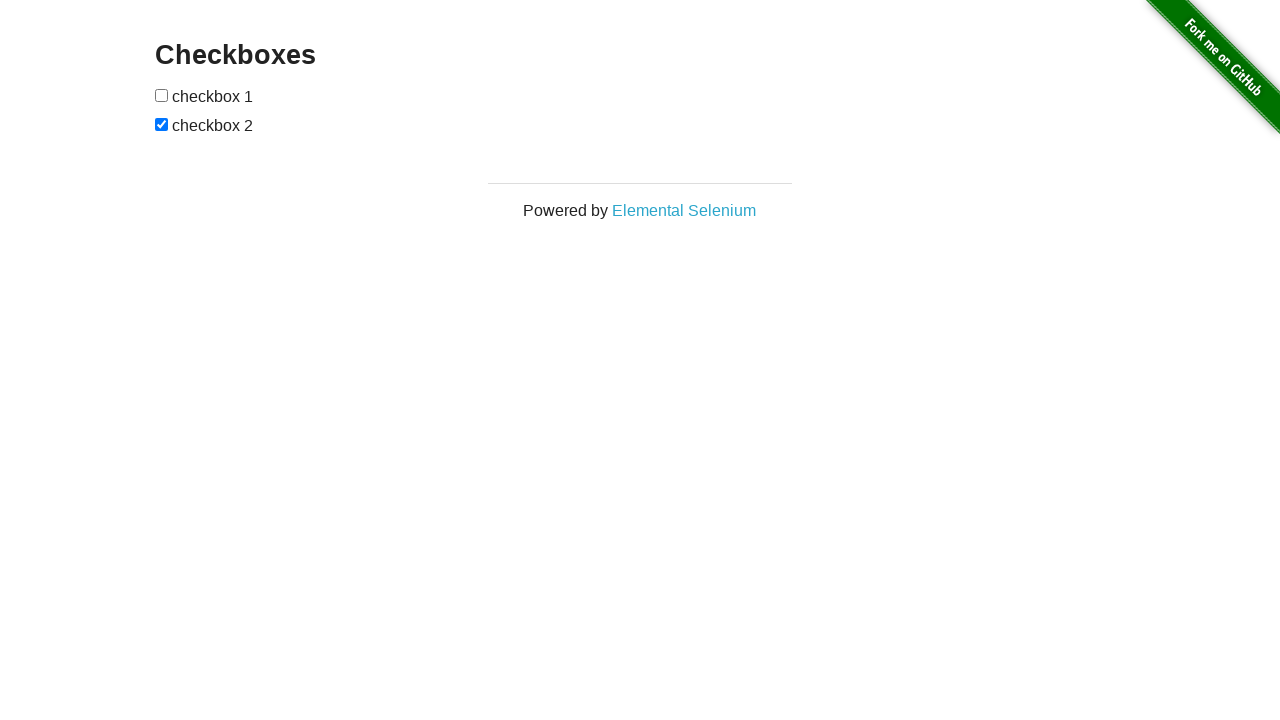

Verified first checkbox is initially unchecked
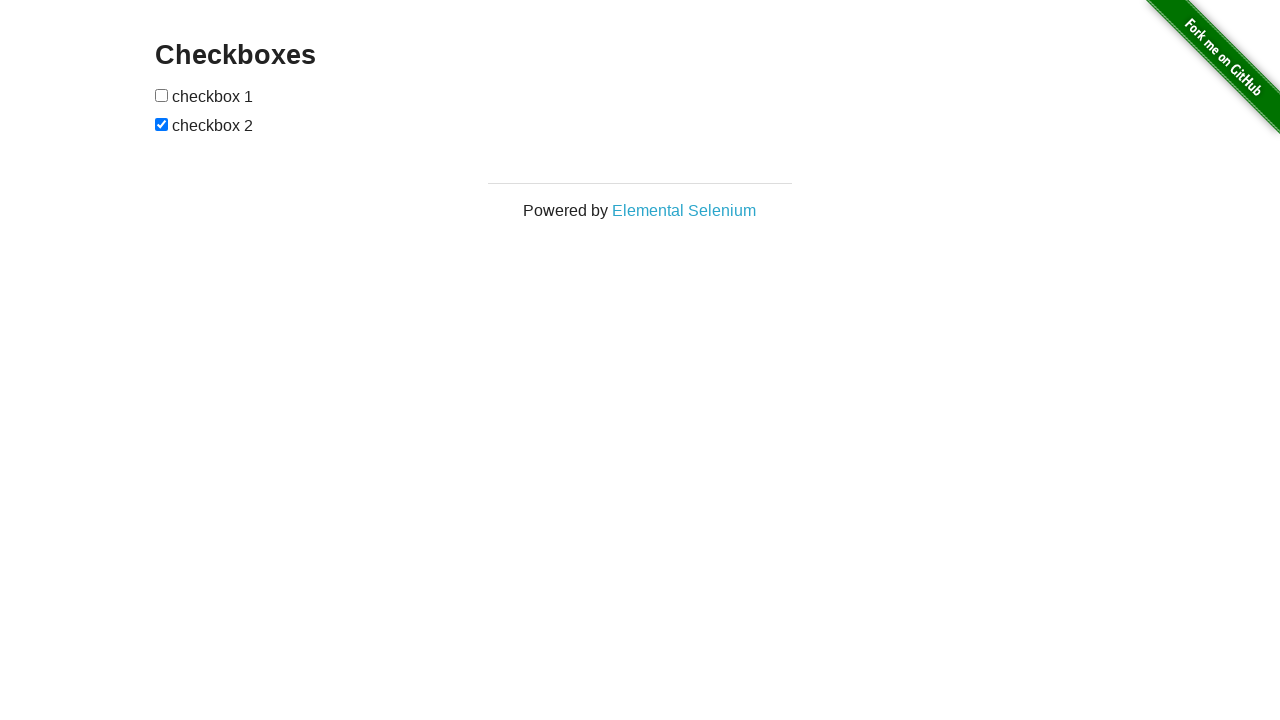

Verified second checkbox is initially checked
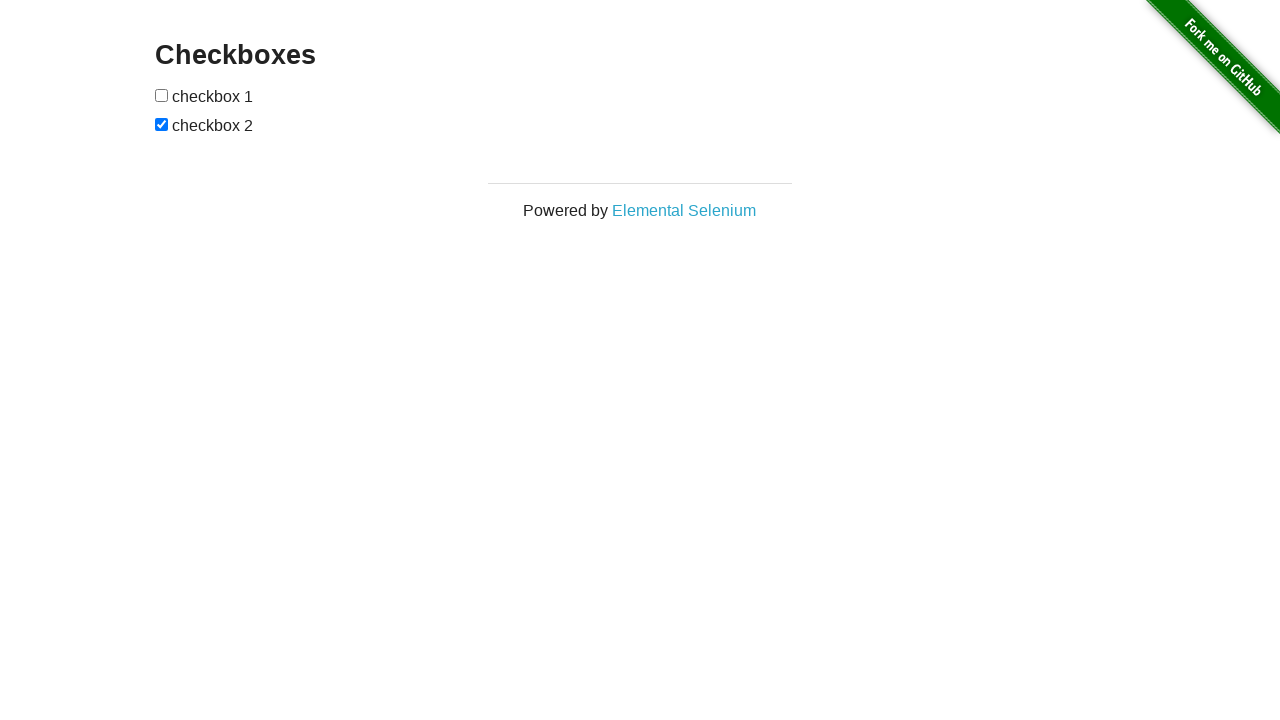

Clicked first checkbox to toggle it at (162, 95) on #checkboxes input >> nth=0
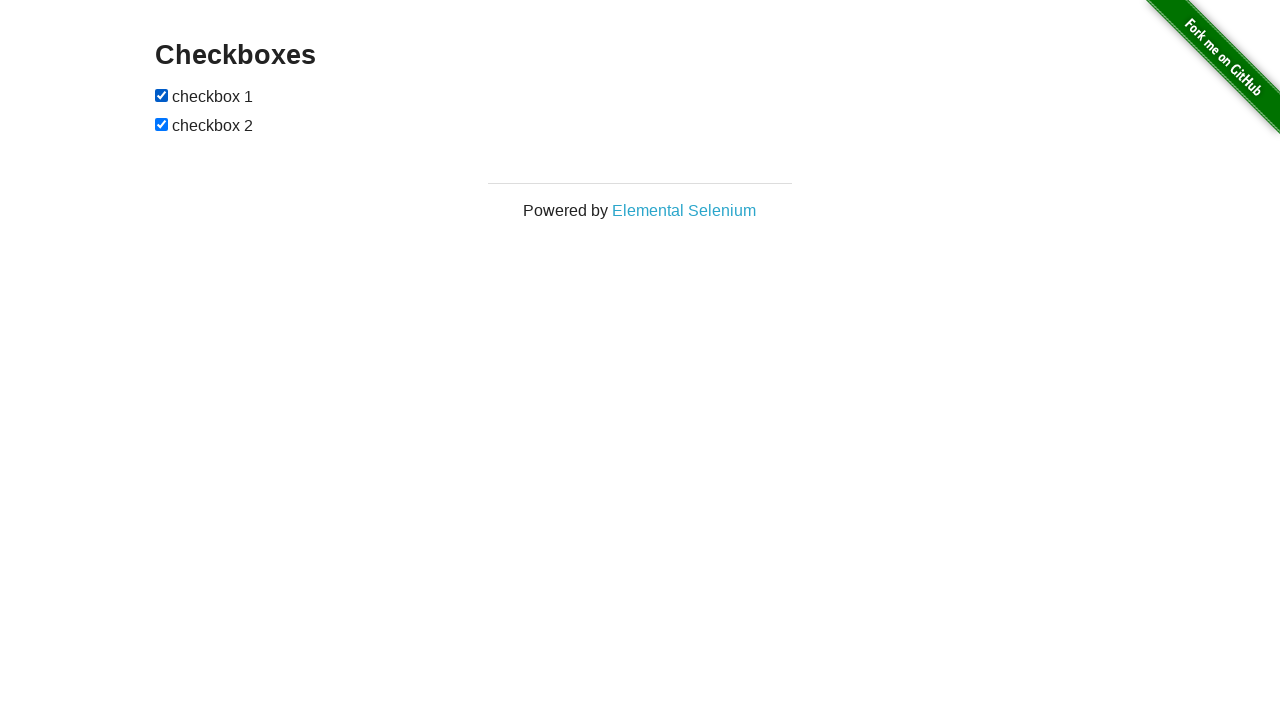

Clicked second checkbox to toggle it at (162, 124) on #checkboxes input >> nth=1
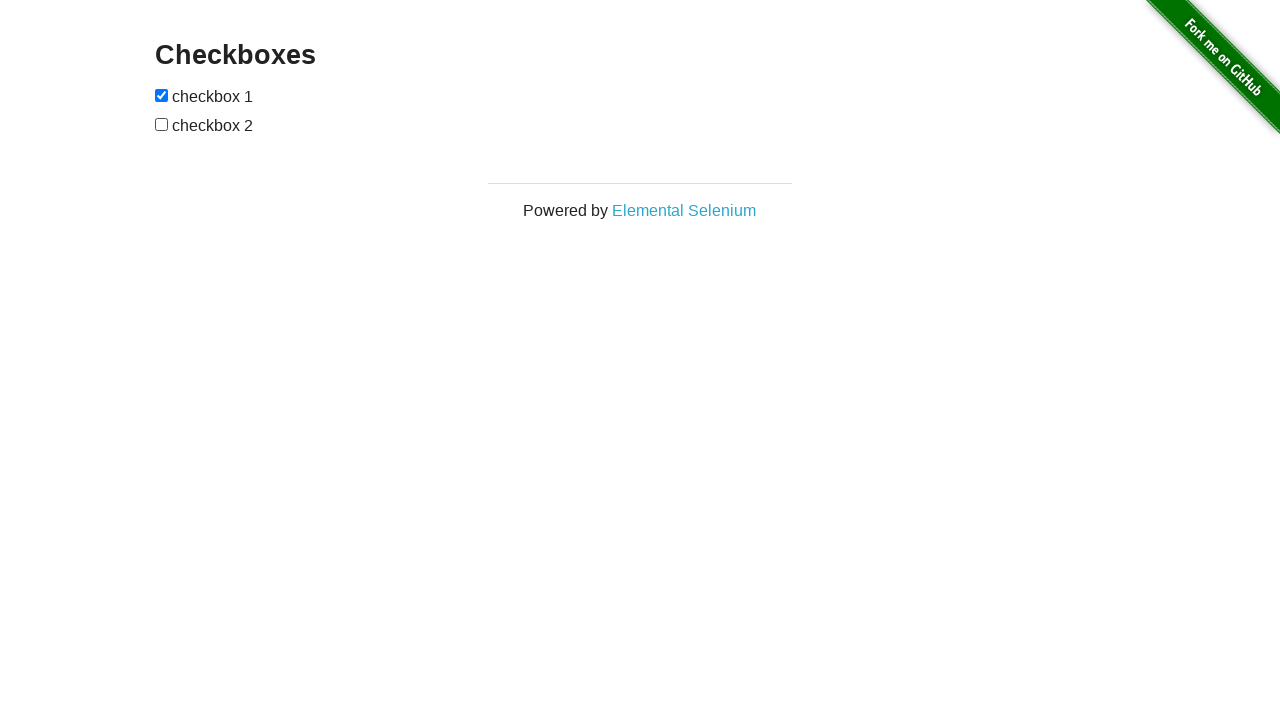

Verified first checkbox is now checked
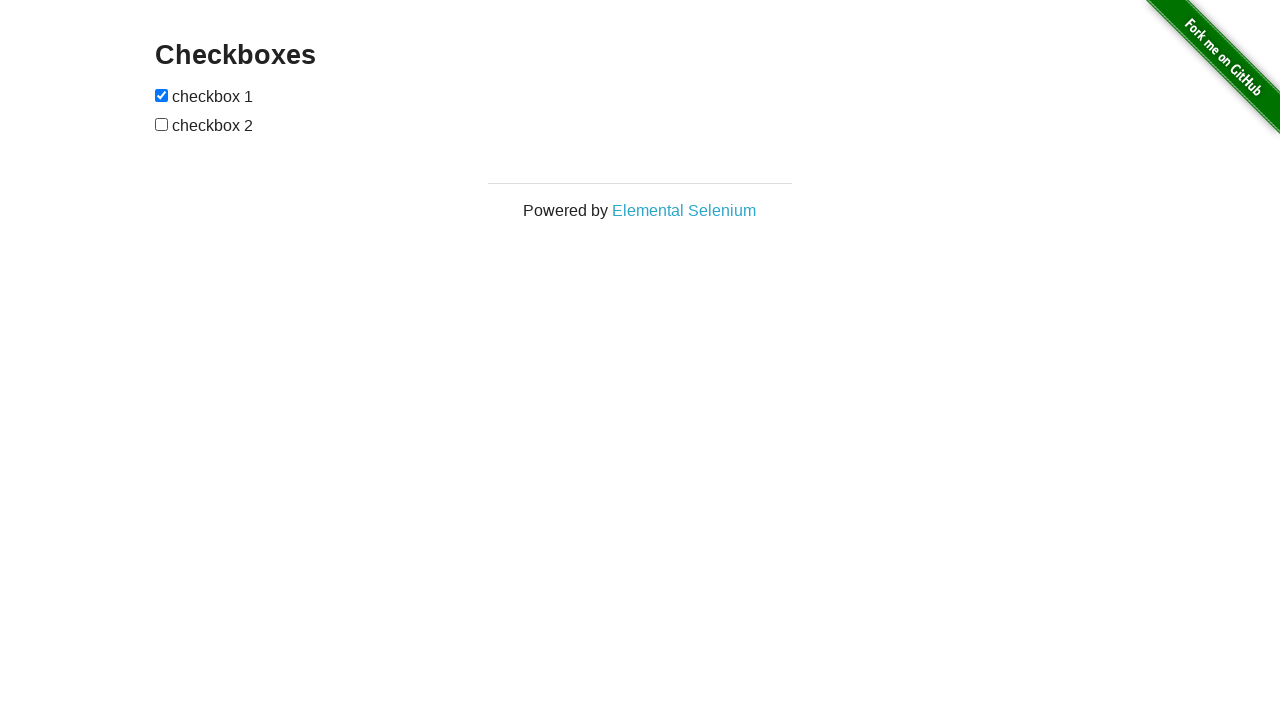

Verified second checkbox is now unchecked
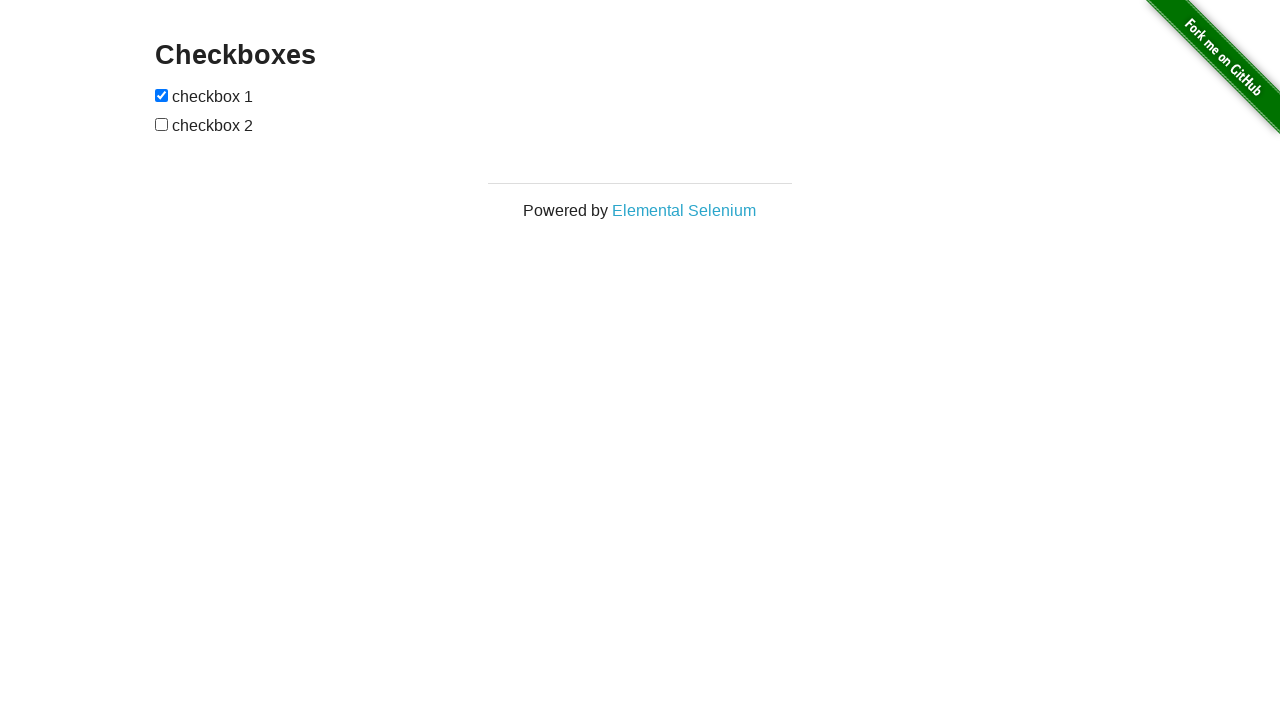

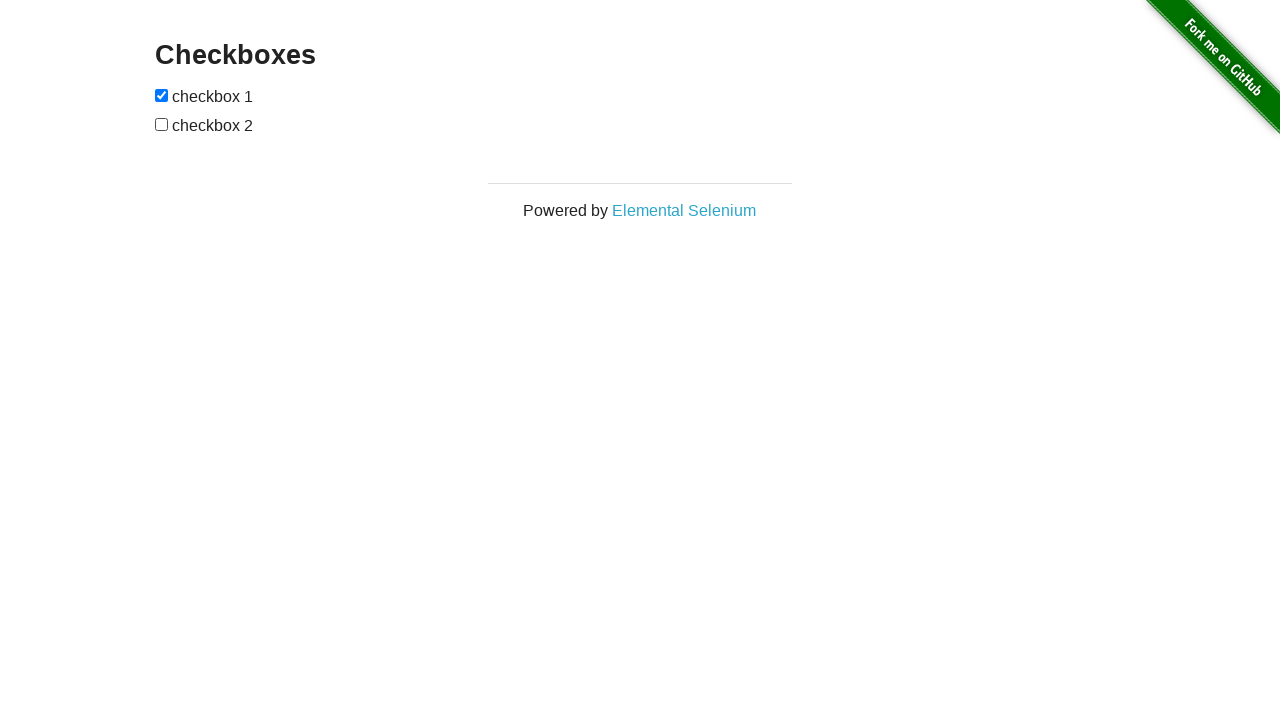